Tests window handling functionality by opening new tabs and windows, then switching between them to verify navigation works correctly

Starting URL: https://rahulshettyacademy.com/AutomationPractice/

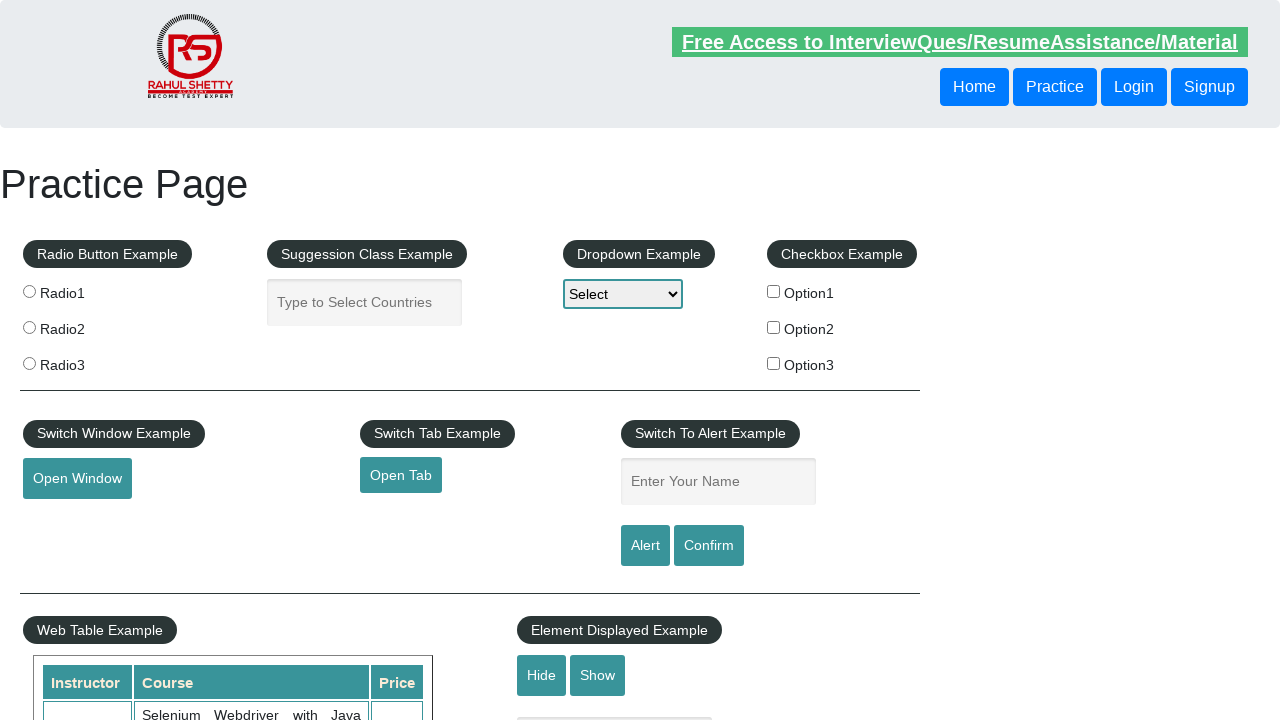

Clicked button to open new tab at (401, 475) on #opentab
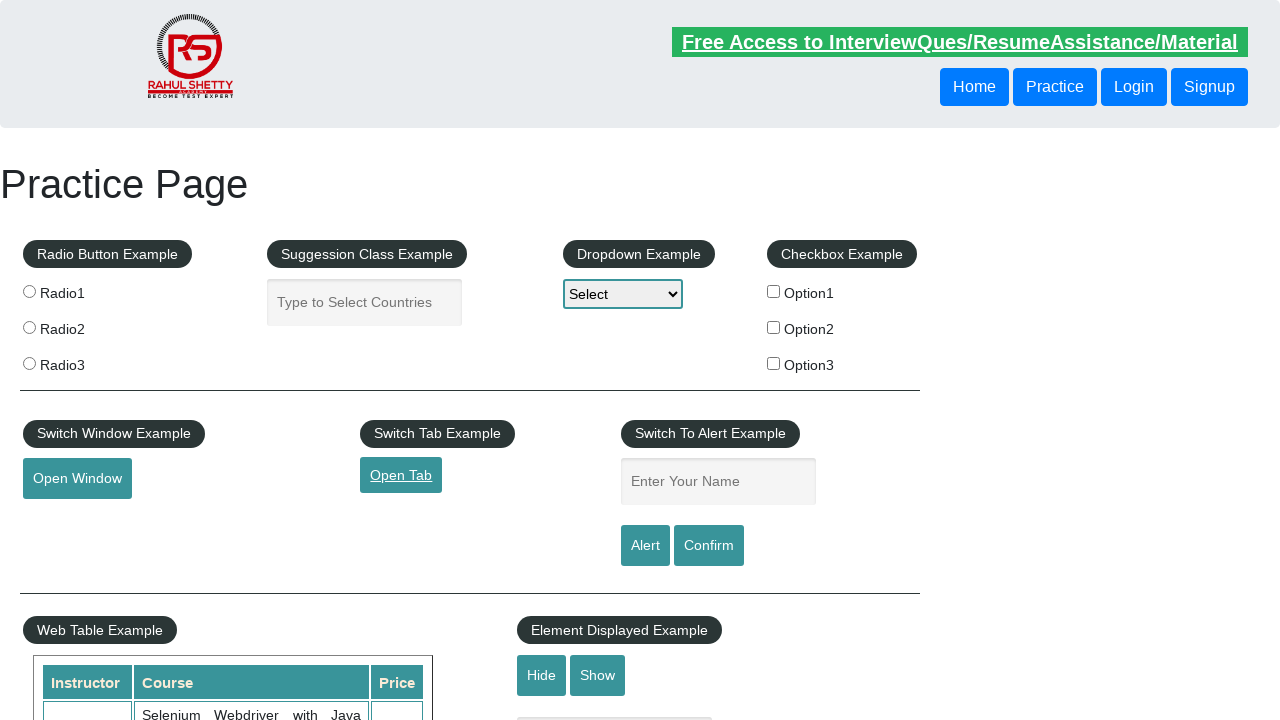

Clicked button to open new window at (77, 479) on #openwindow
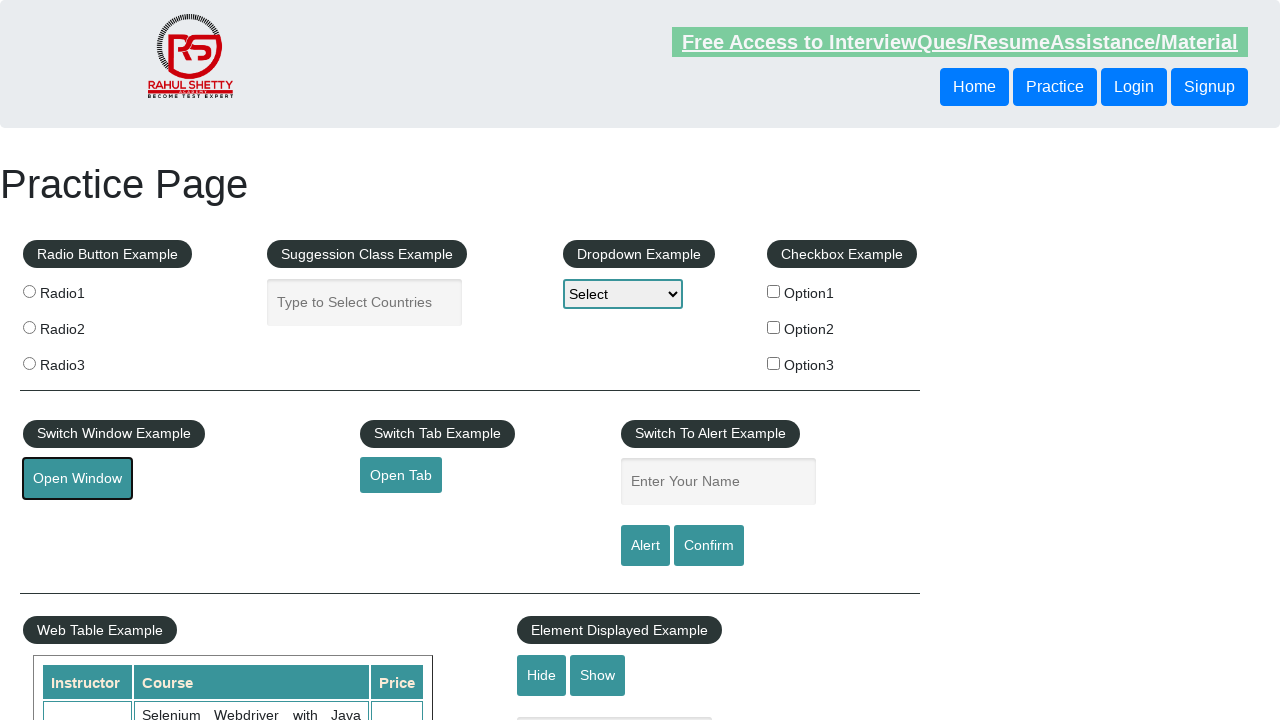

Retrieved all open pages and windows
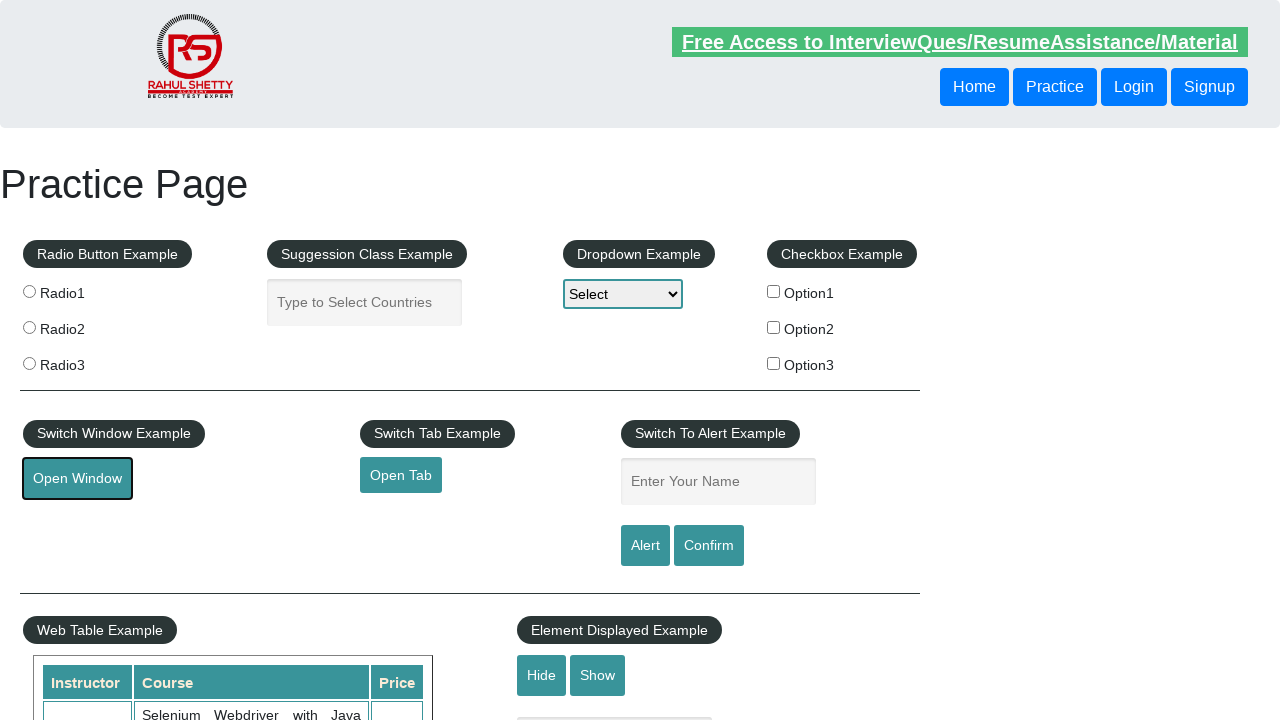

Switched back to original window
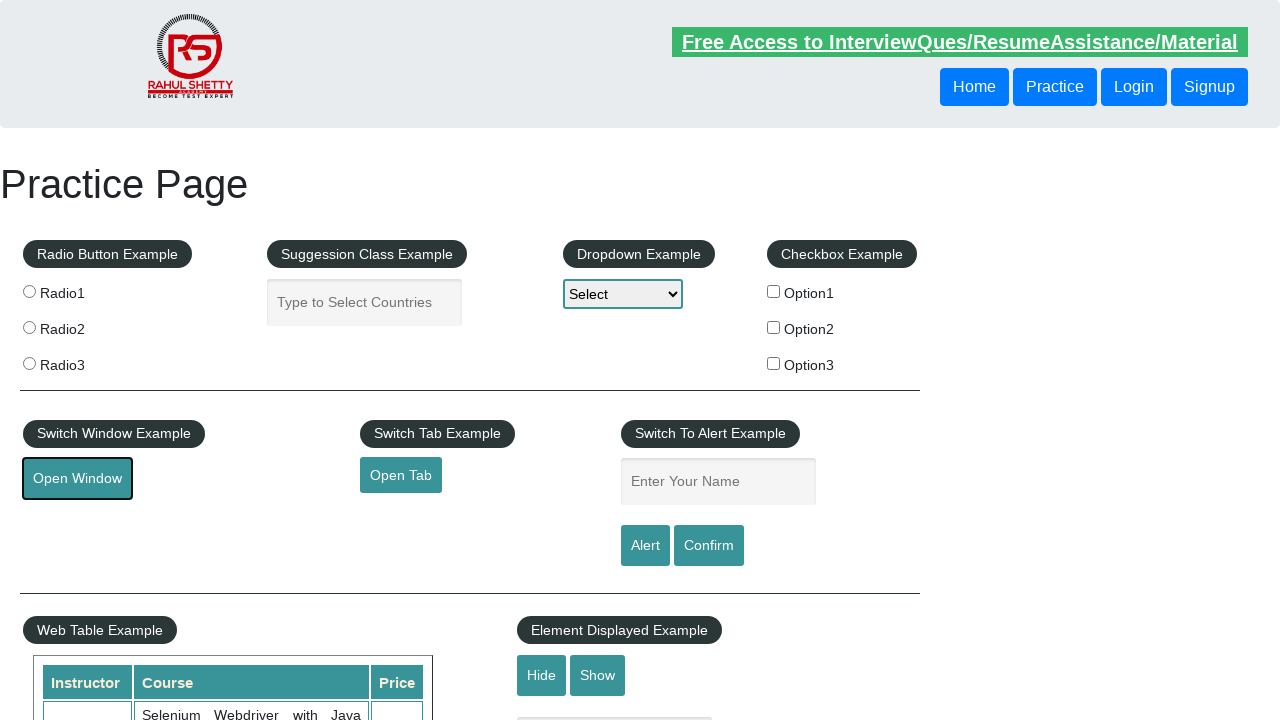

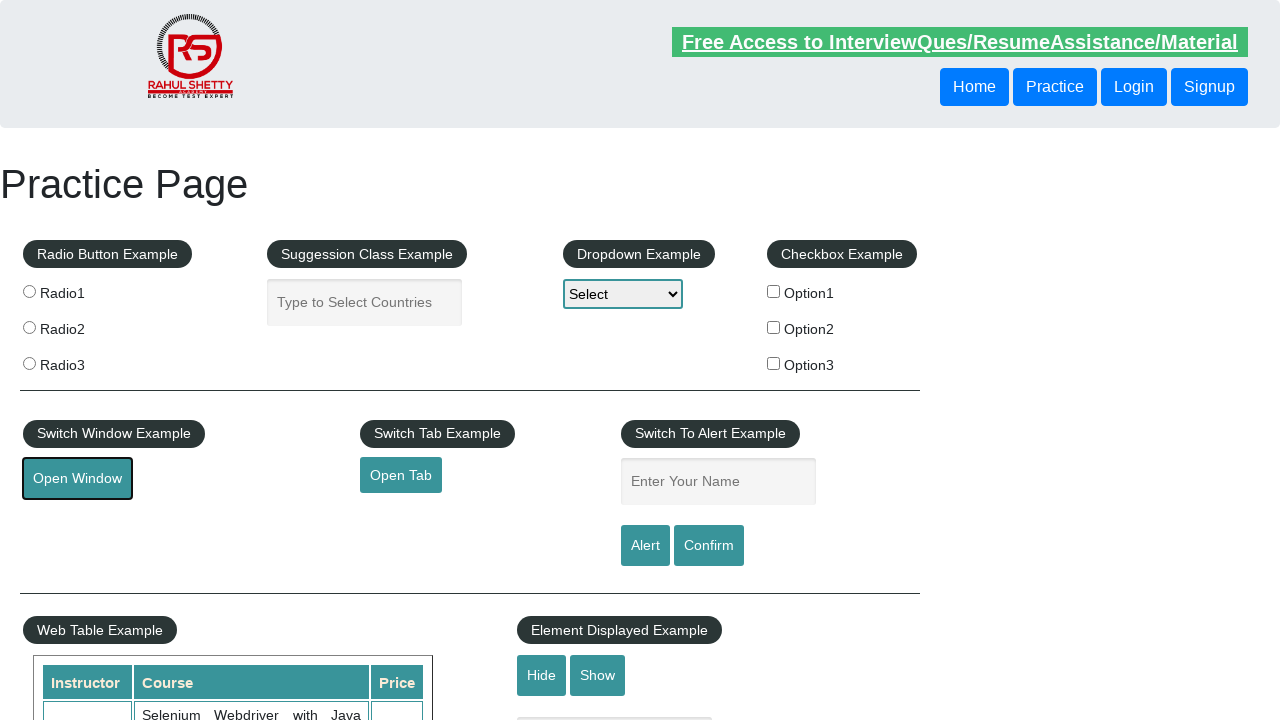